Tests dynamic web table functionality by counting rows before and after performing a search

Starting URL: https://demoqa.com/webtables

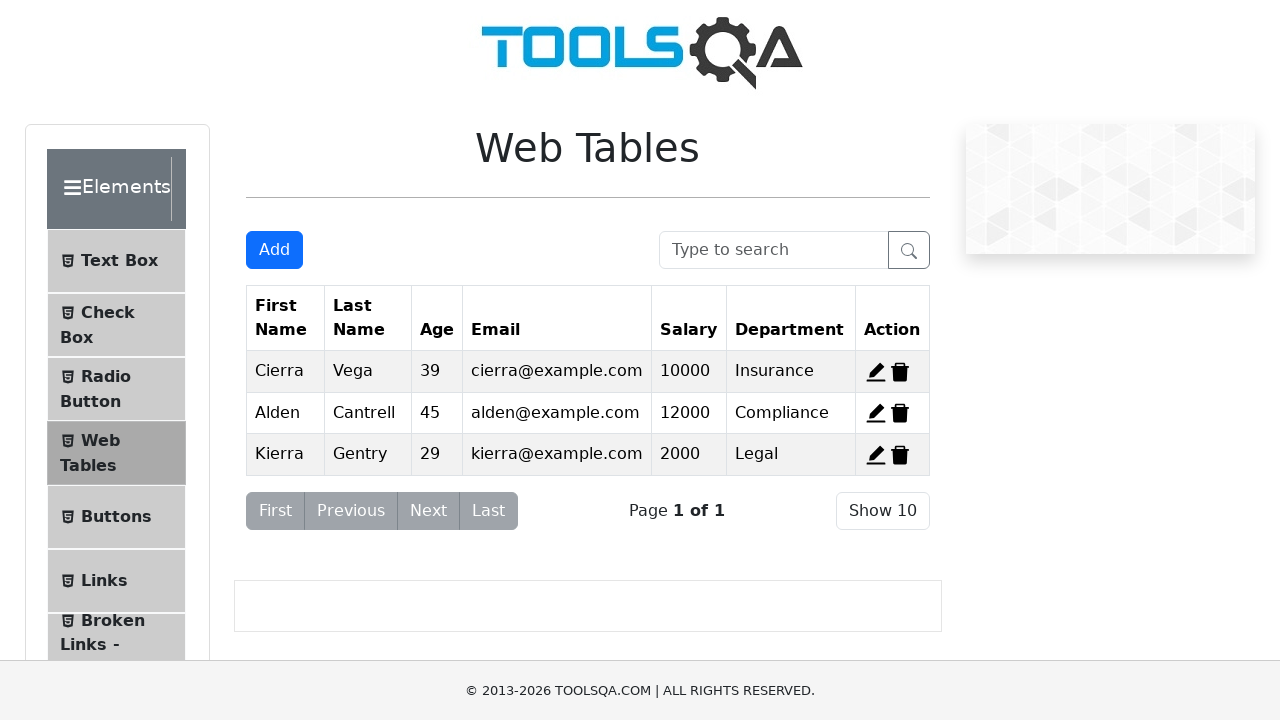

Located the dynamic web table element
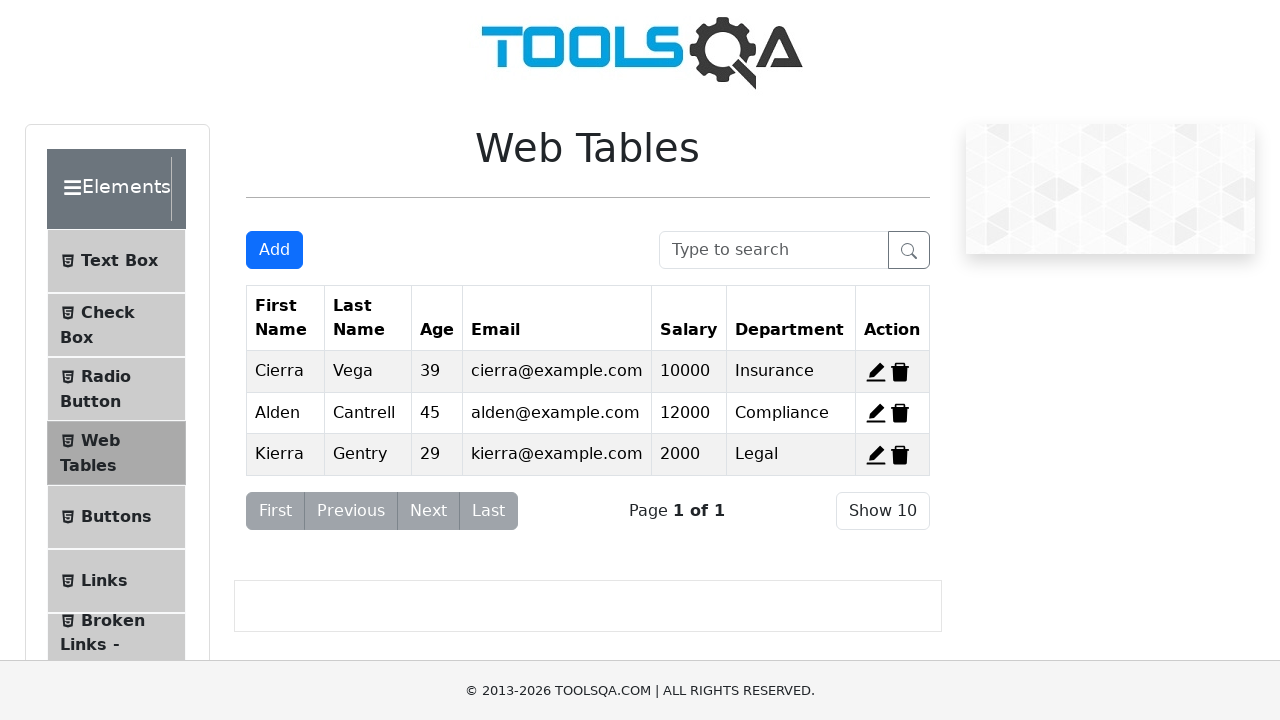

Counted initial rows: 0 rows visible
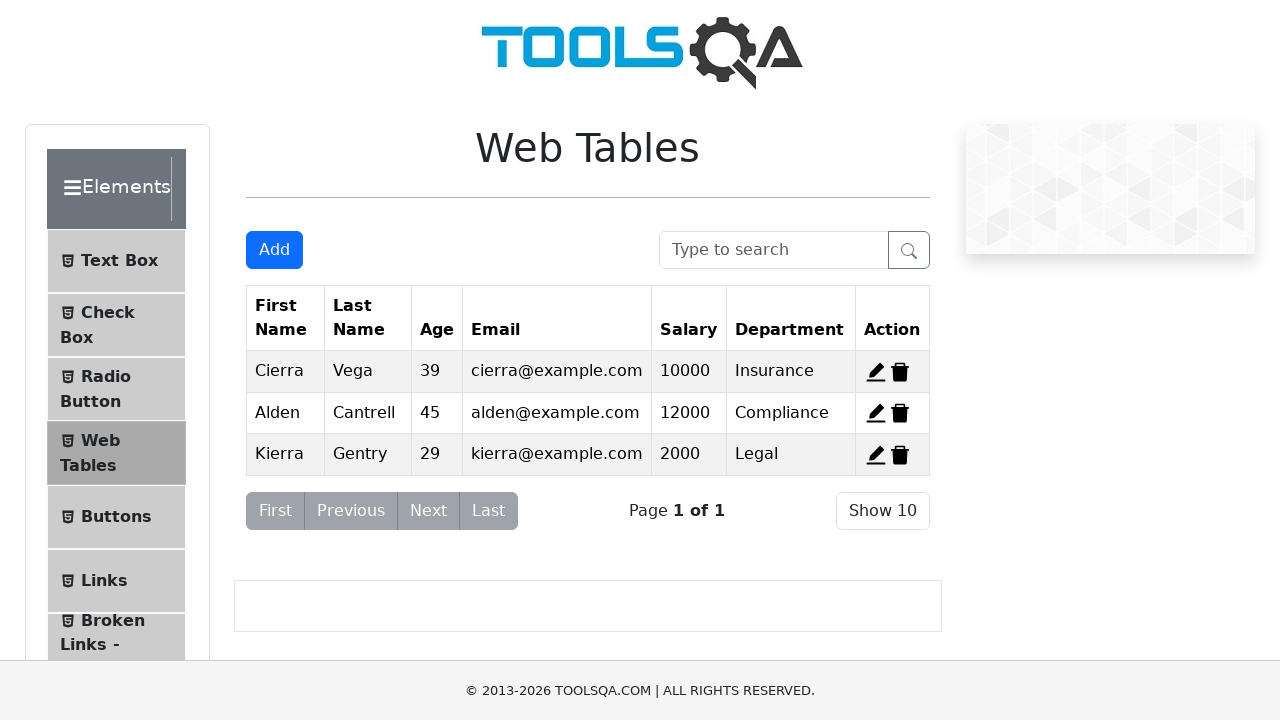

Filled search field with 'Alden' on input[placeholder='Type to search']
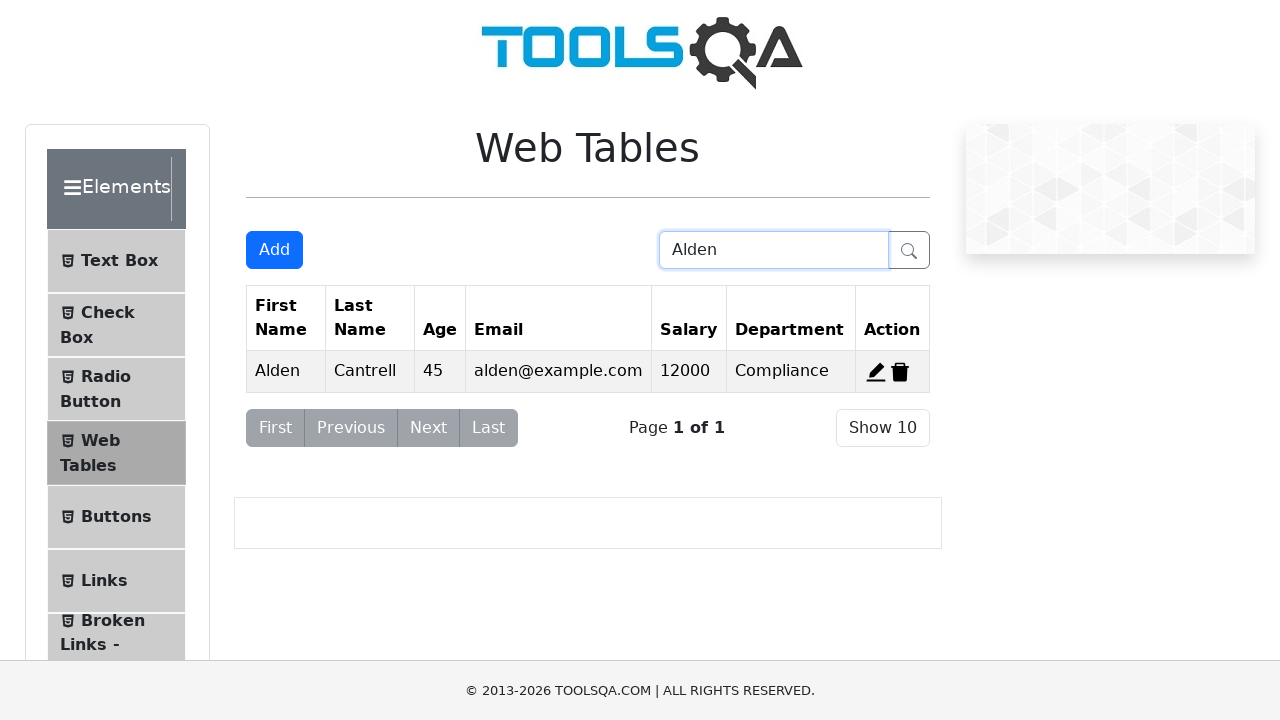

Waited 500ms for table to update
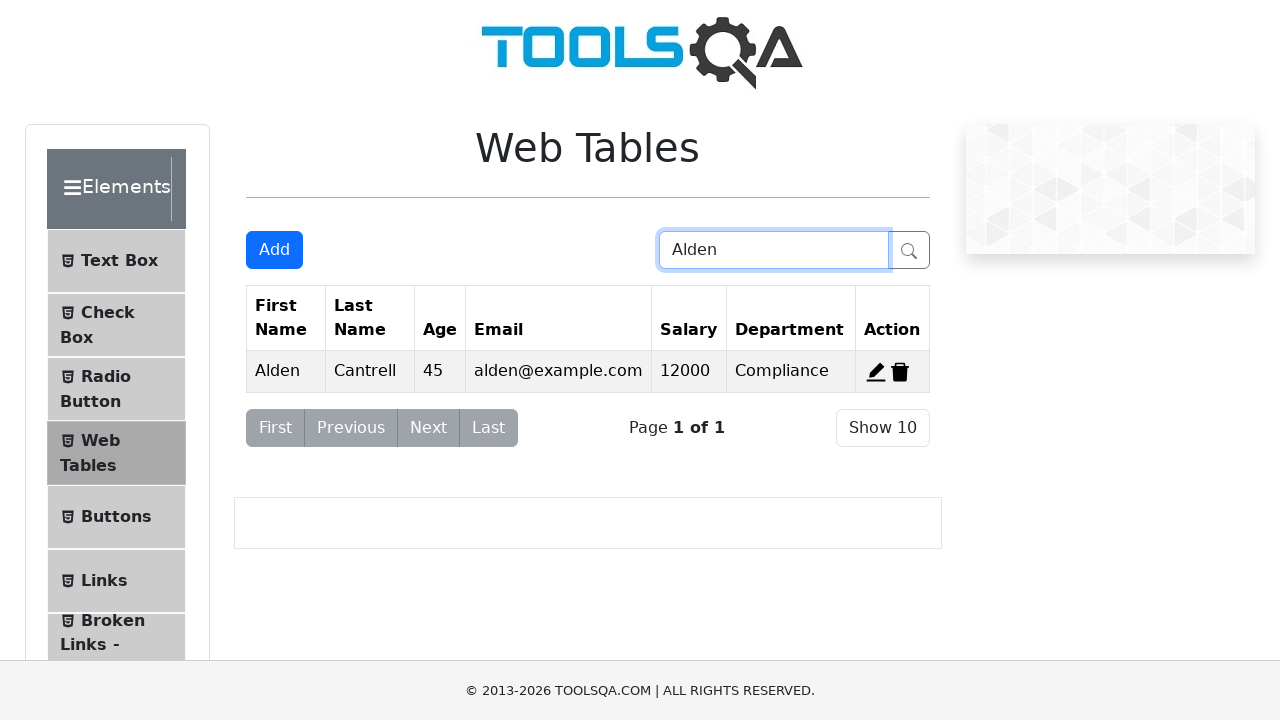

Counted filtered rows after search: 0 rows contain 'Alden'
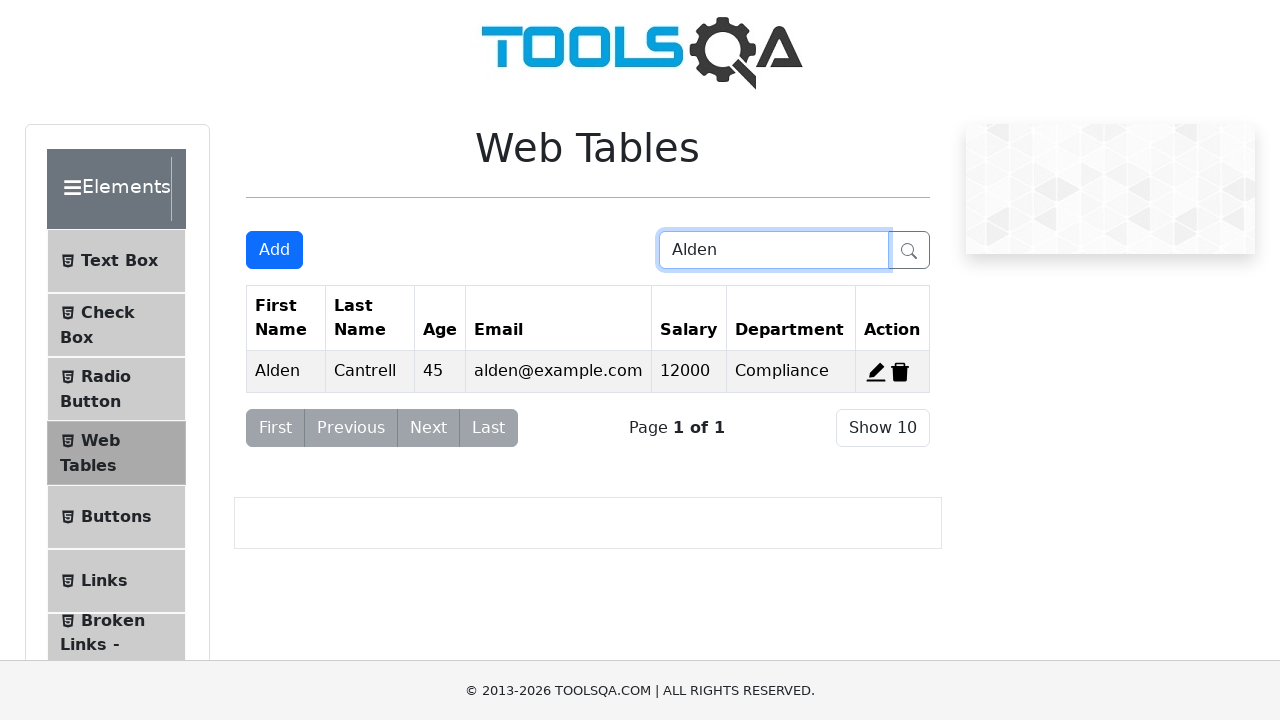

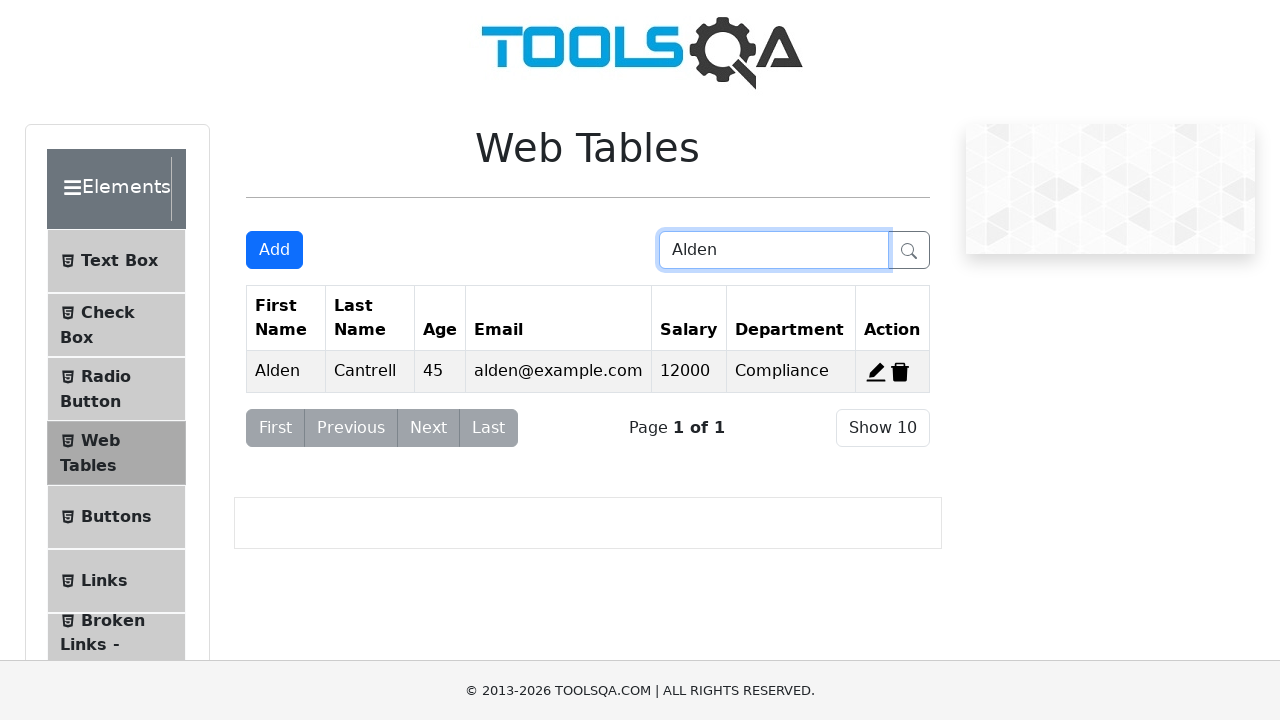